Navigates to a website and verifies that links on the page are present and have href attributes

Starting URL: https://rahulshettyacademy.com/

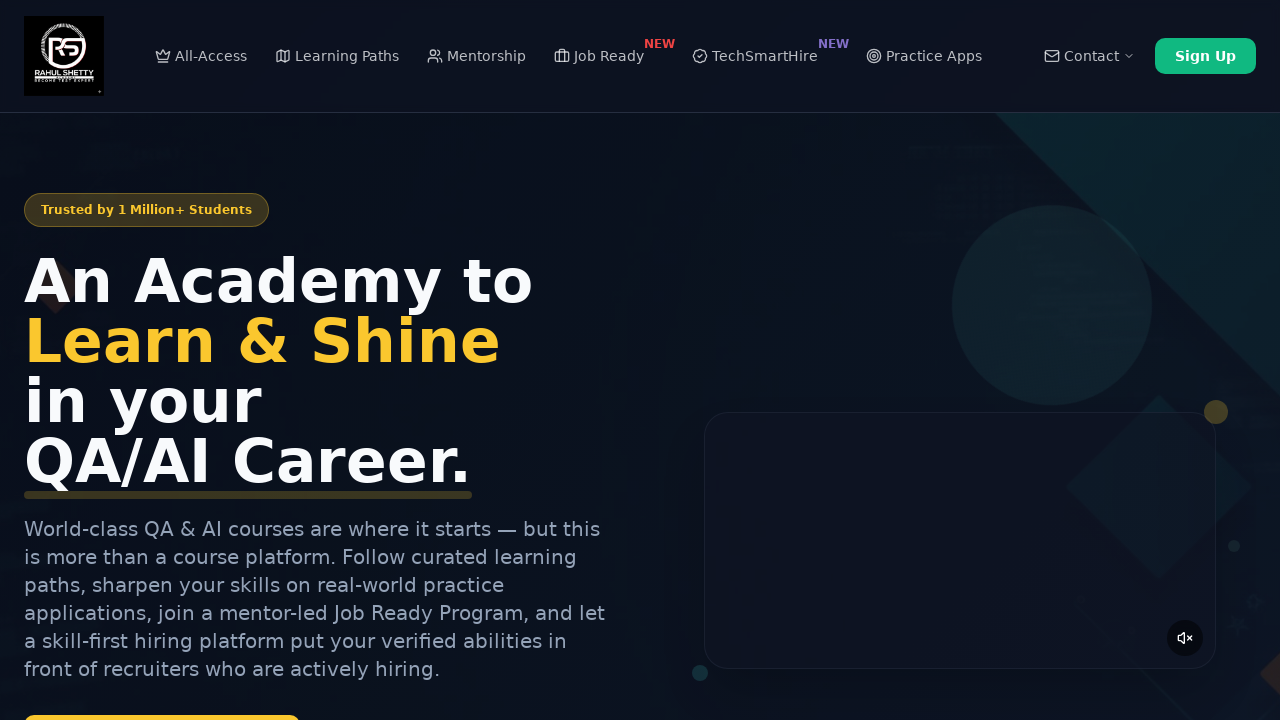

Waited for page to load with networkidle state
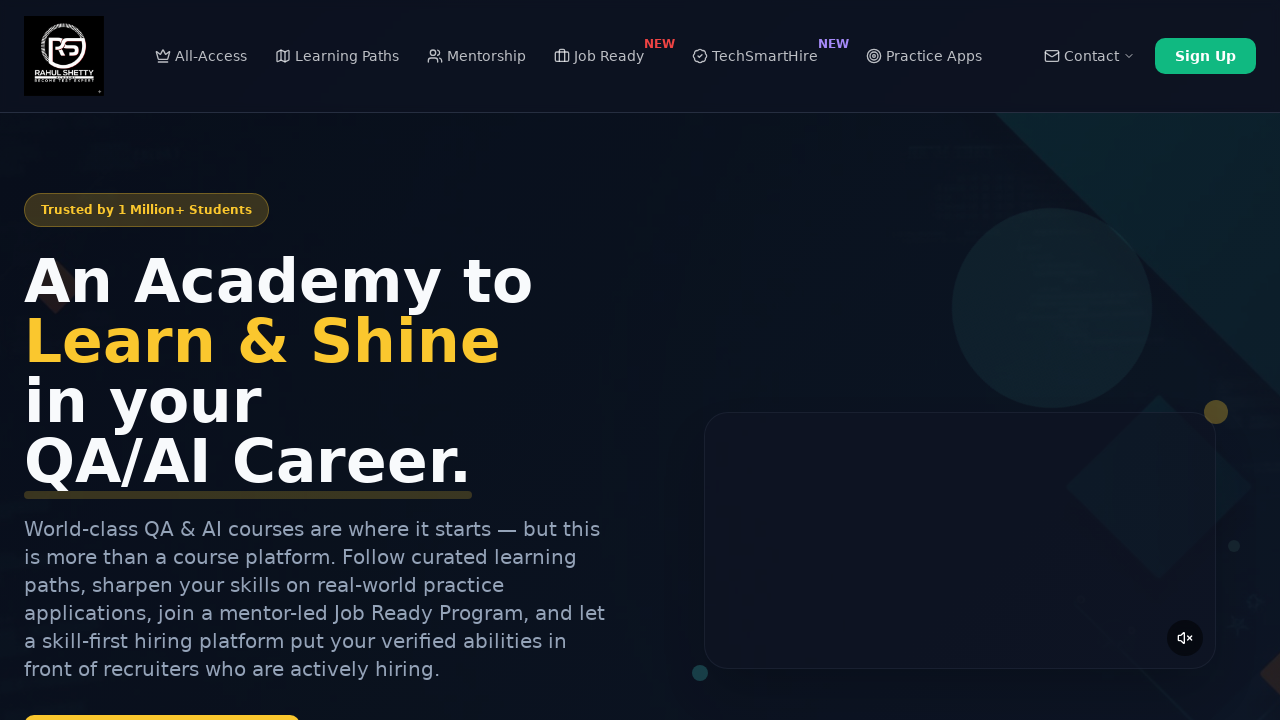

Retrieved all anchor elements from the page
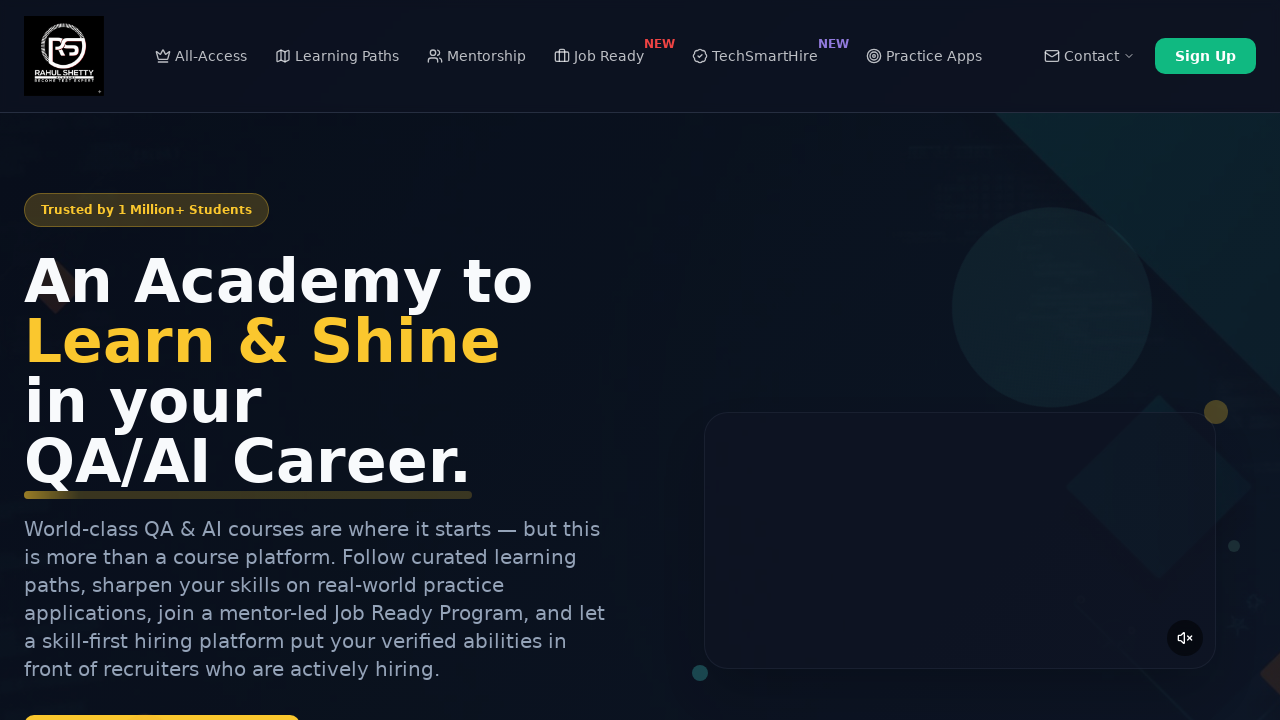

Verified that 42 links are present on the page
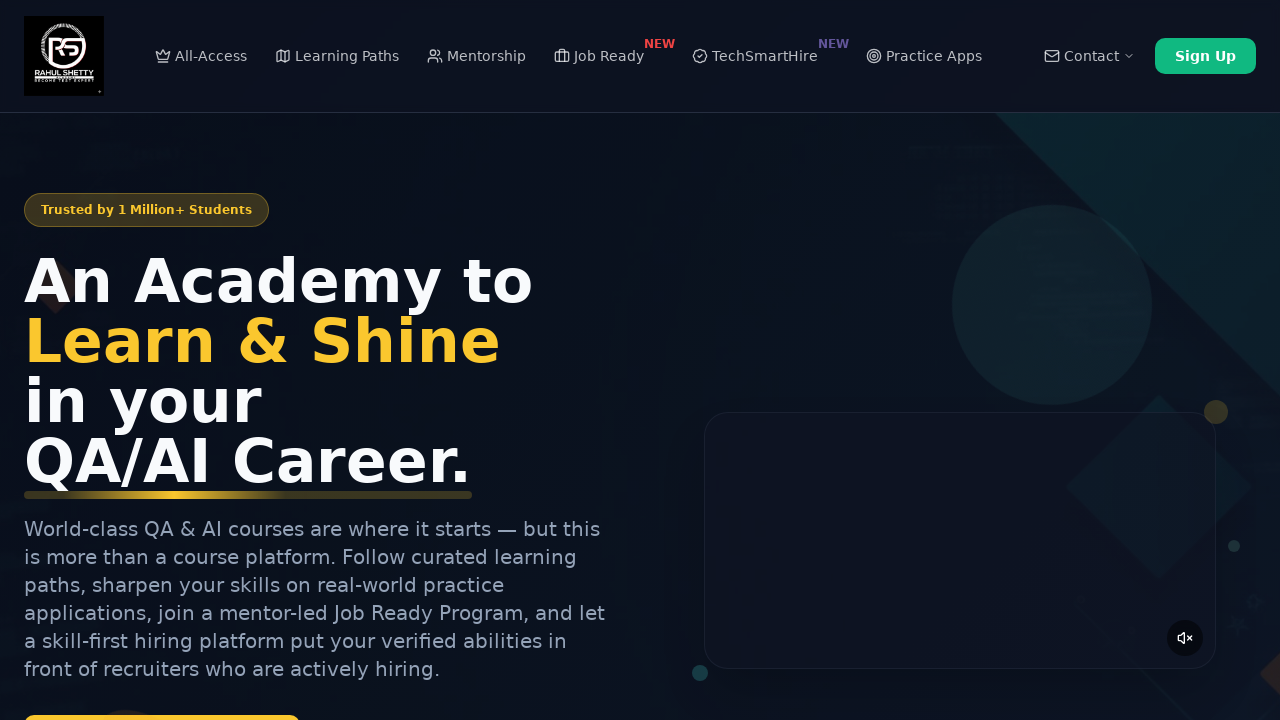

Verified that 42 links have href attributes
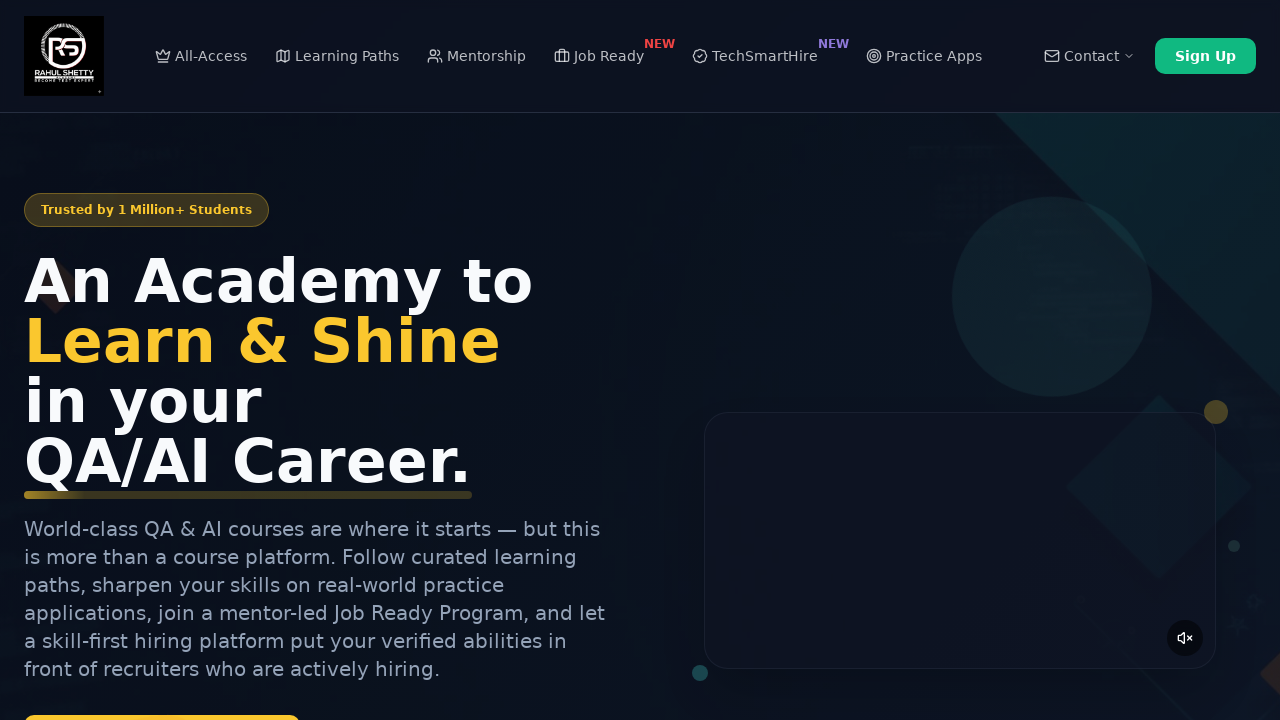

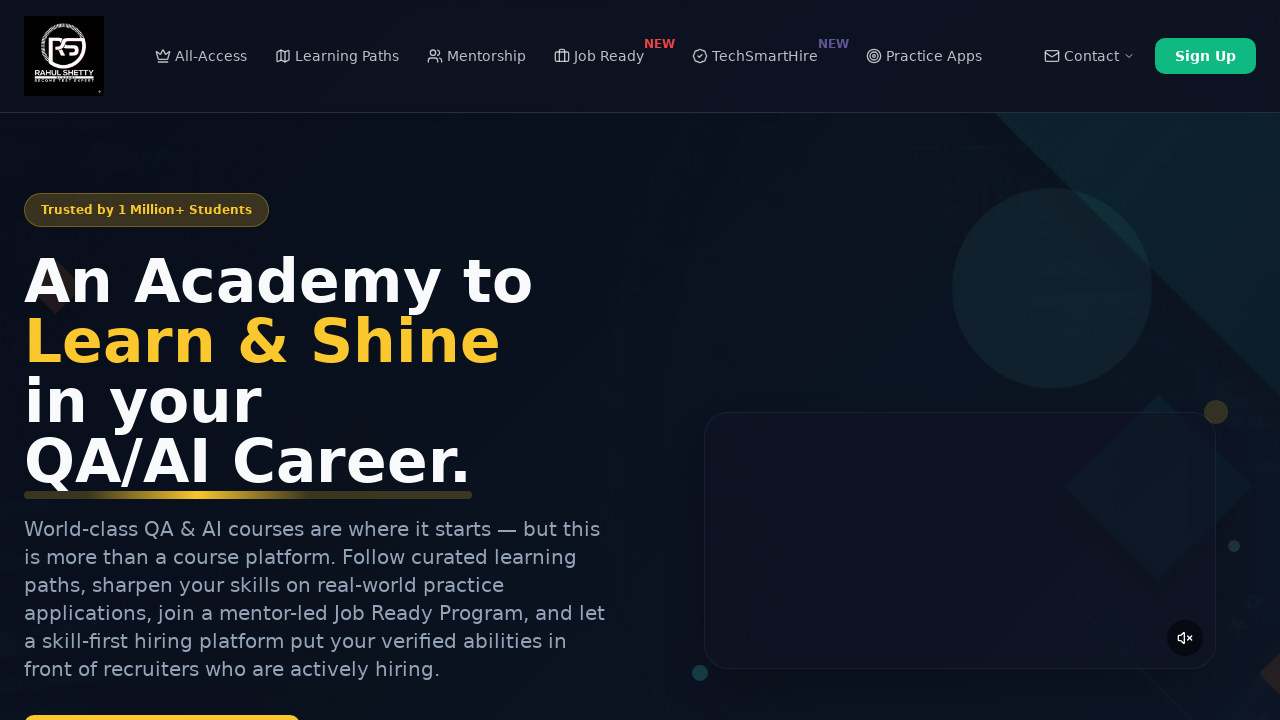